Opens the LetCode website and clicks on the "Work-Space" navigation link to access the workspace section.

Starting URL: https://letcode.in/

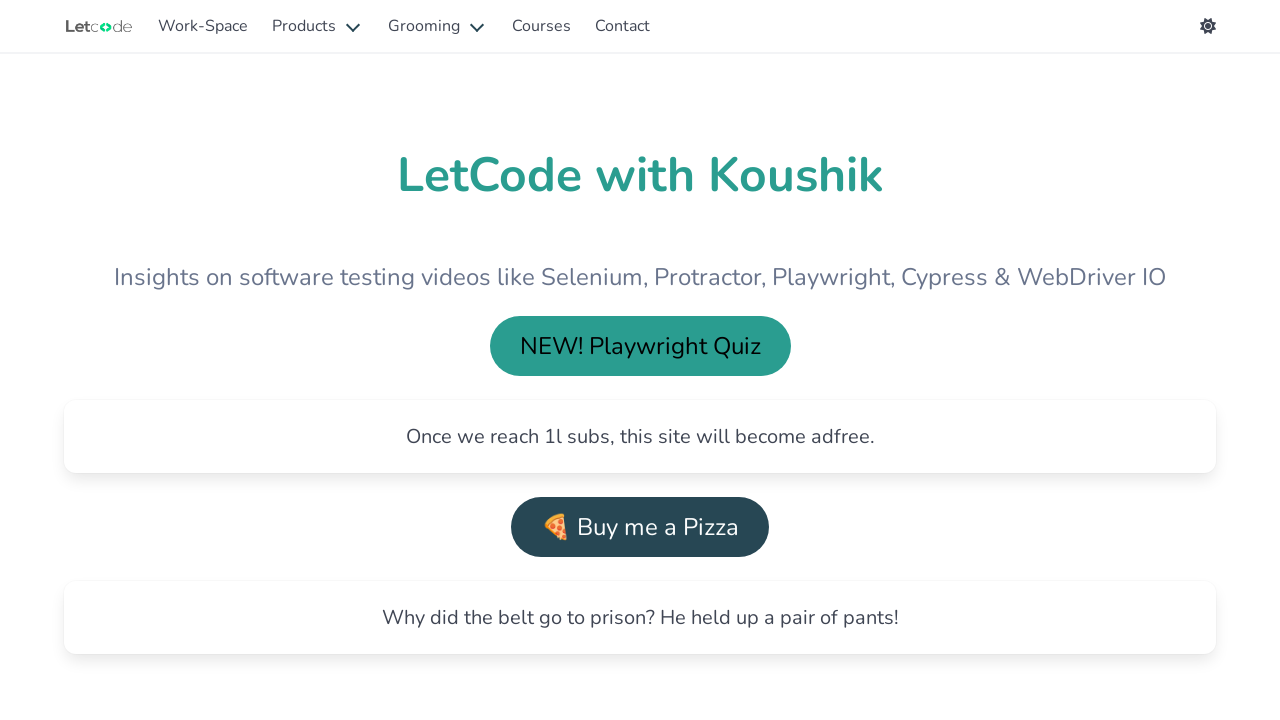

Navigated to LetCode website at https://letcode.in/
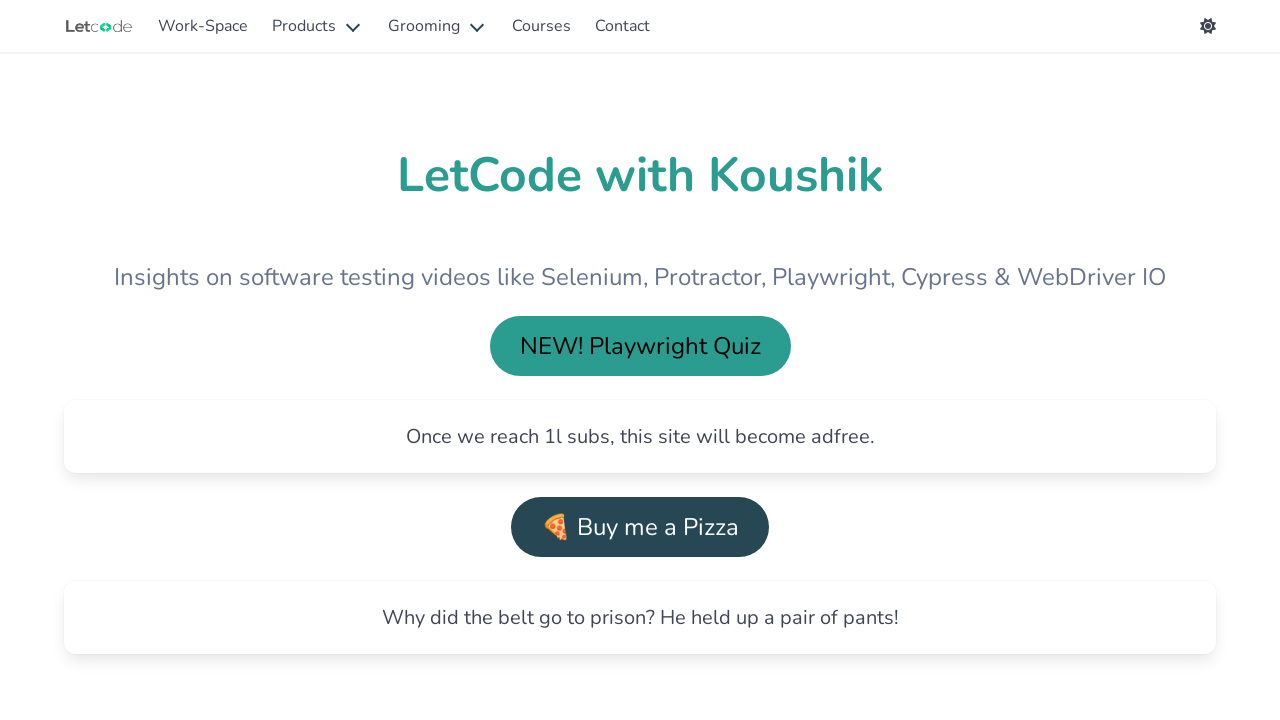

Clicked on the Work-Space navigation link at (203, 26) on text=Work-Space
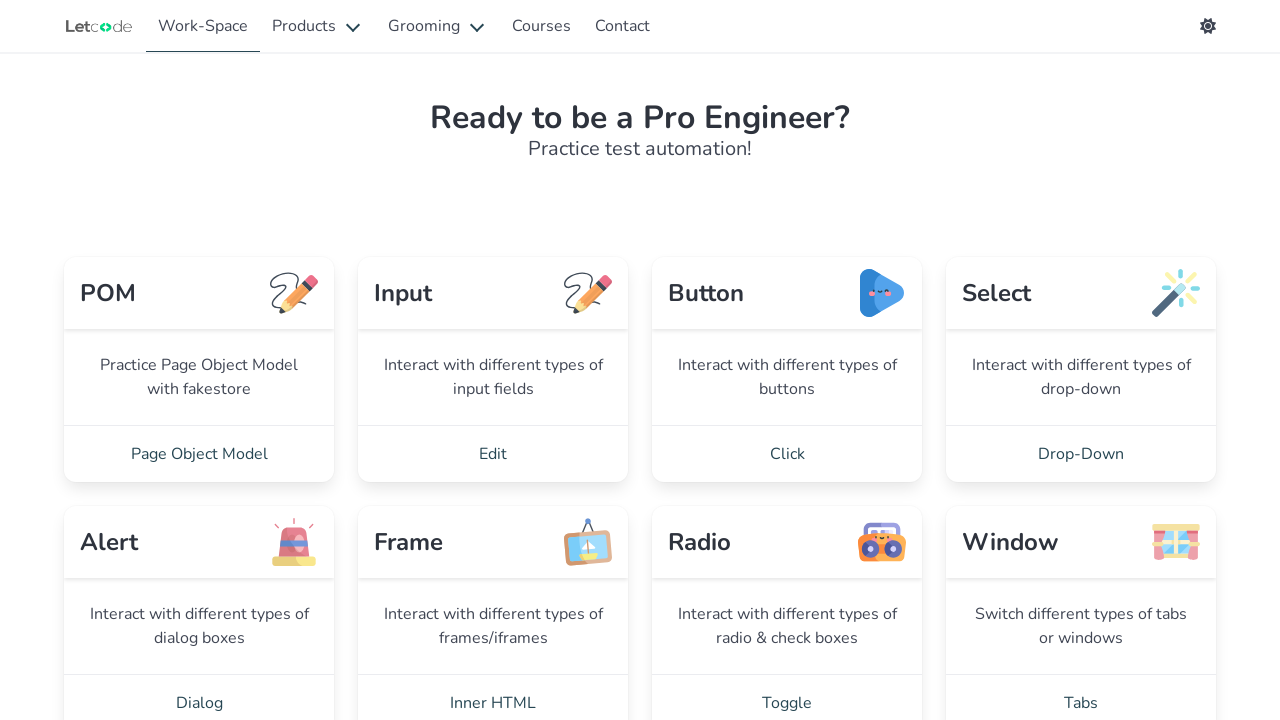

Waited for page navigation to complete (networkidle)
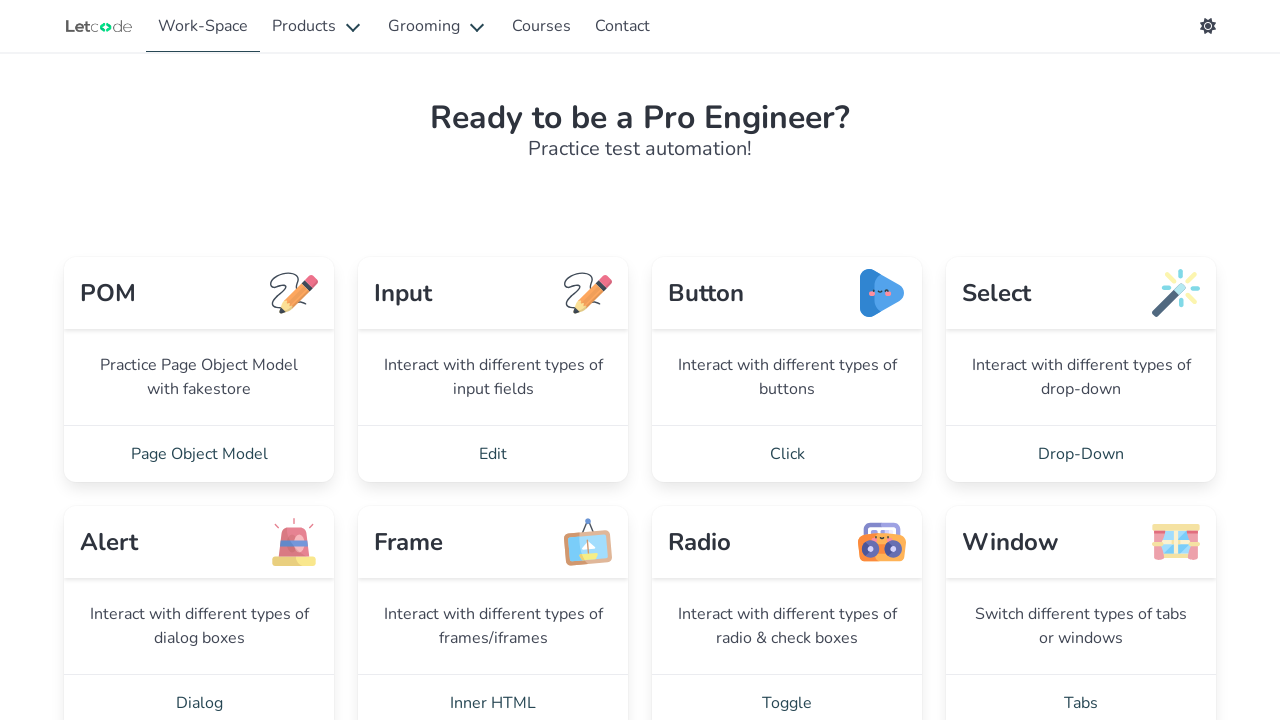

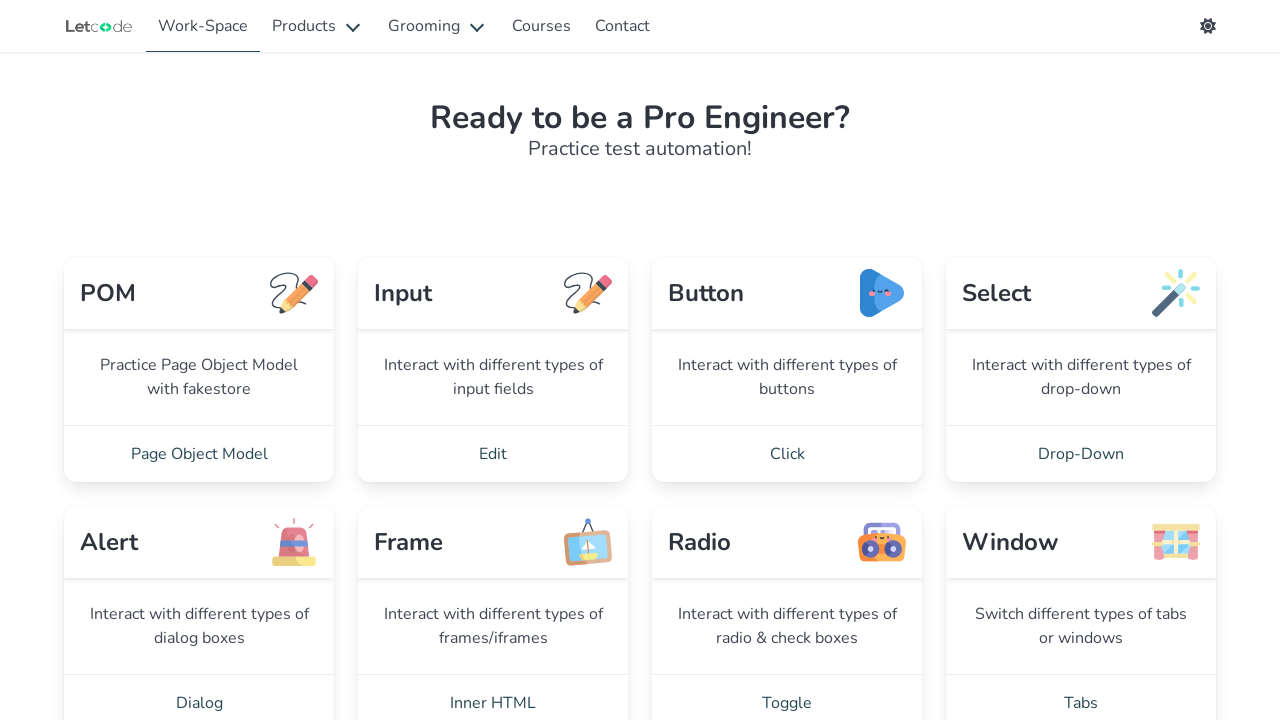